Tests calculator concatenation operation by entering 9 and 2, selecting Concatenate operation, and verifying the result is 92

Starting URL: https://testsheepnz.github.io/BasicCalculator.html

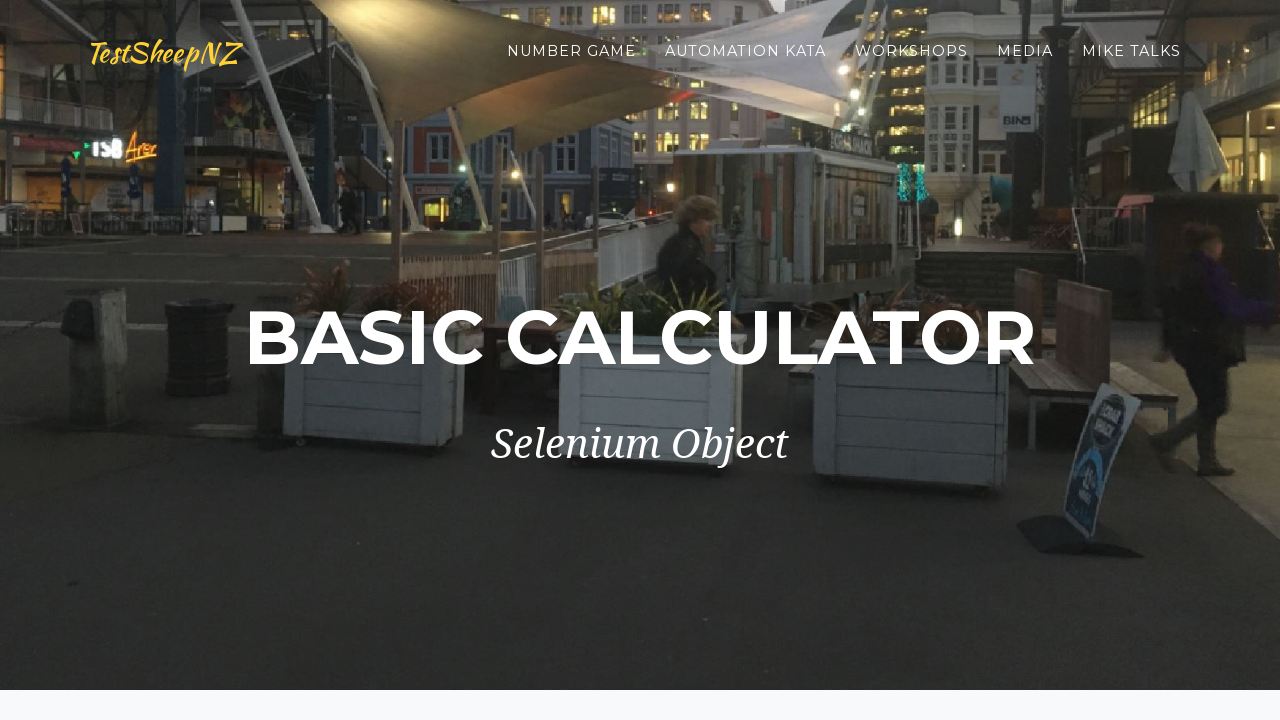

Entered 9 in the first number field on #number1Field
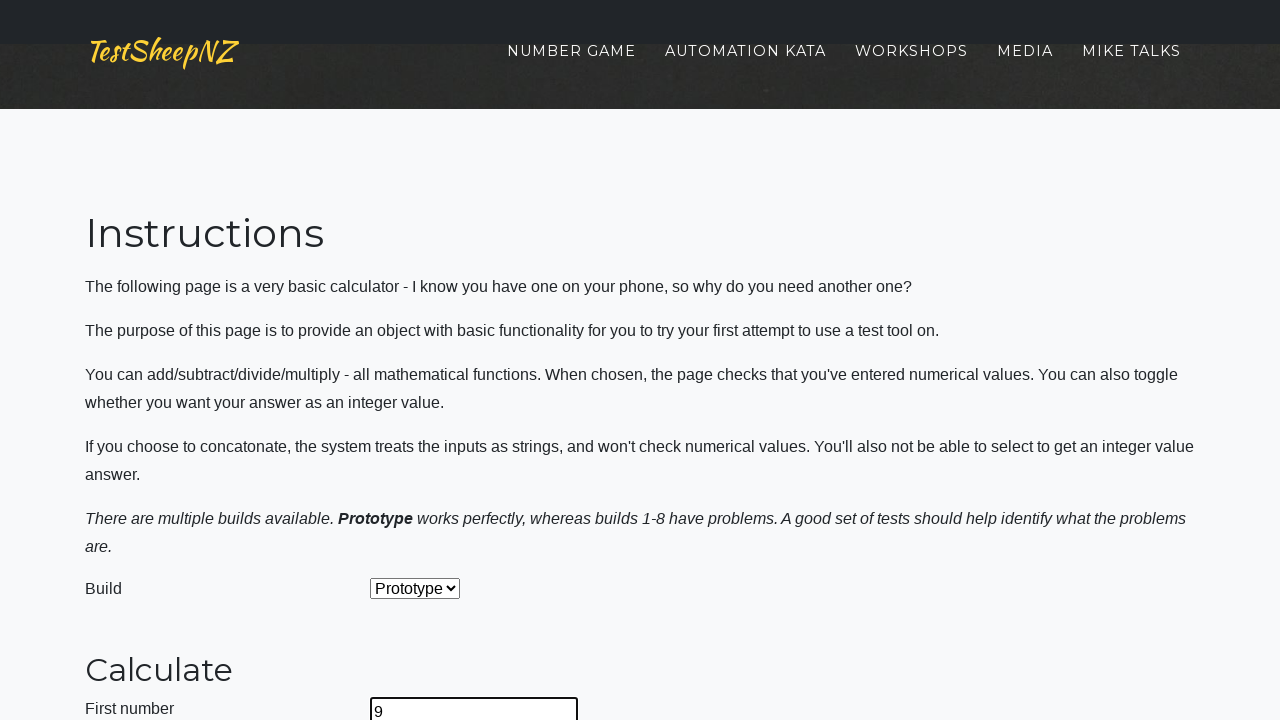

Entered 2 in the second number field on #number2Field
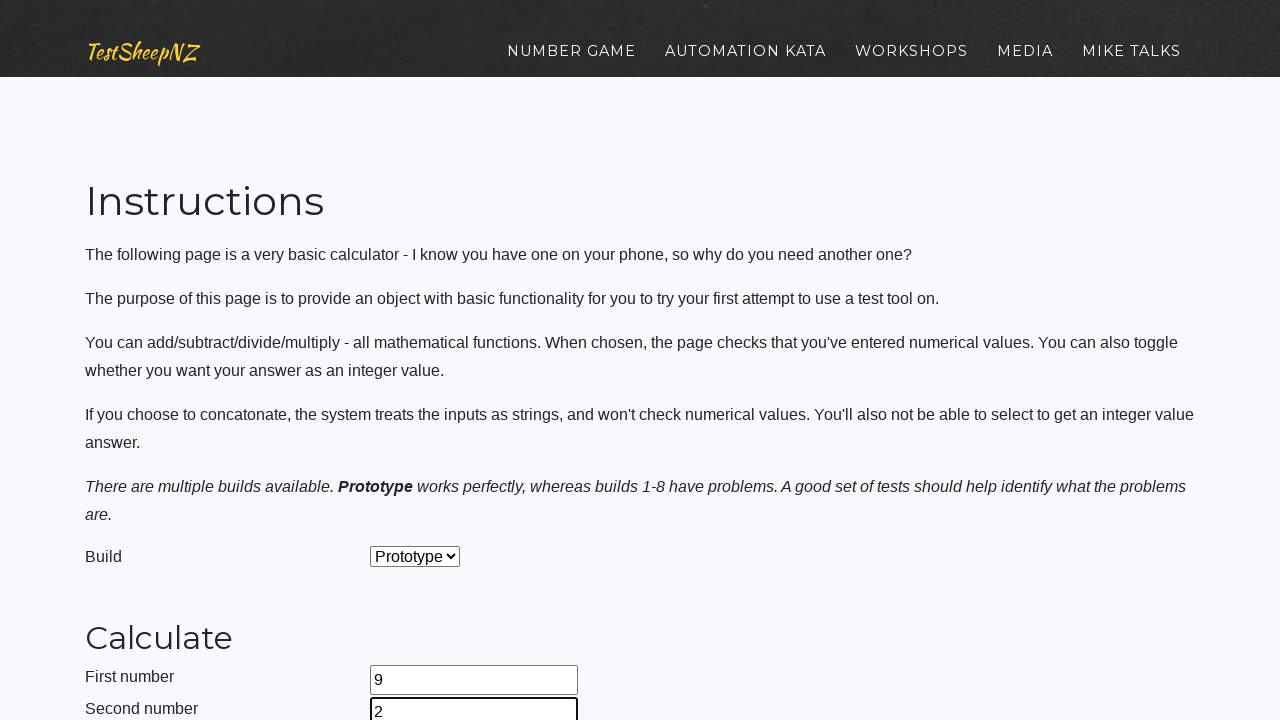

Selected Concatenate operation from dropdown on #selectOperationDropdown
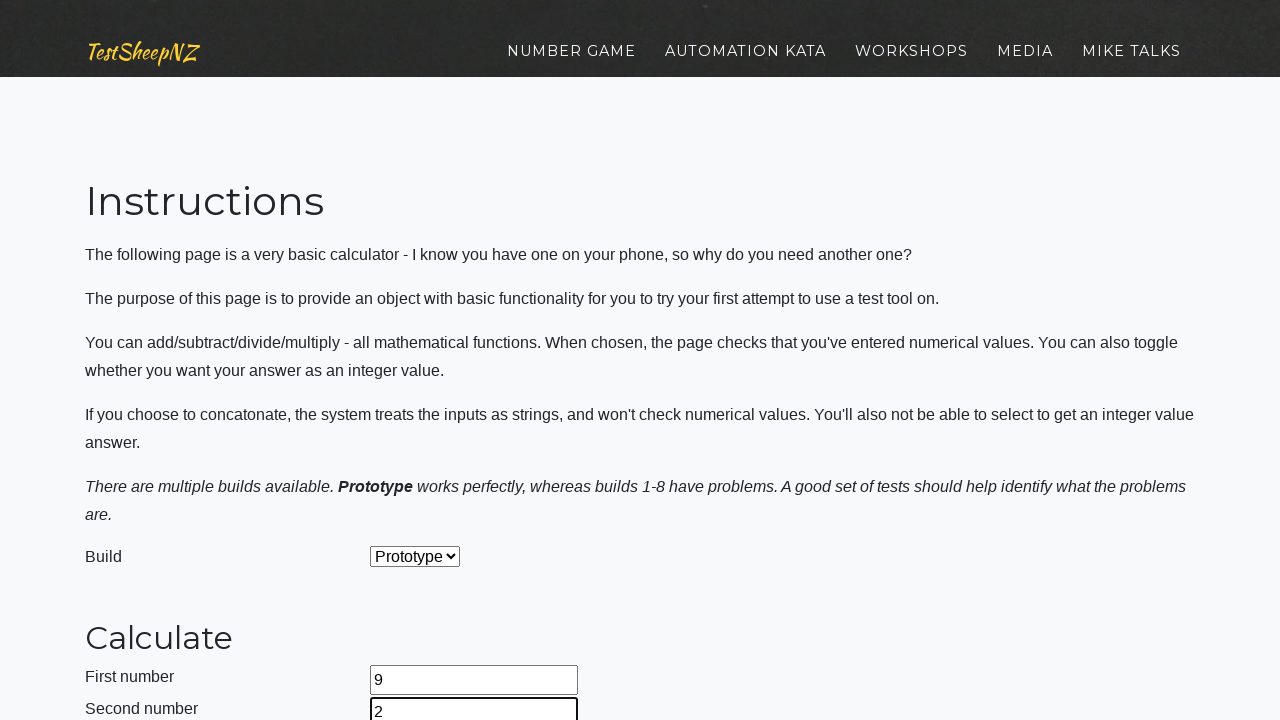

Clicked the calculate button at (422, 383) on #calculateButton
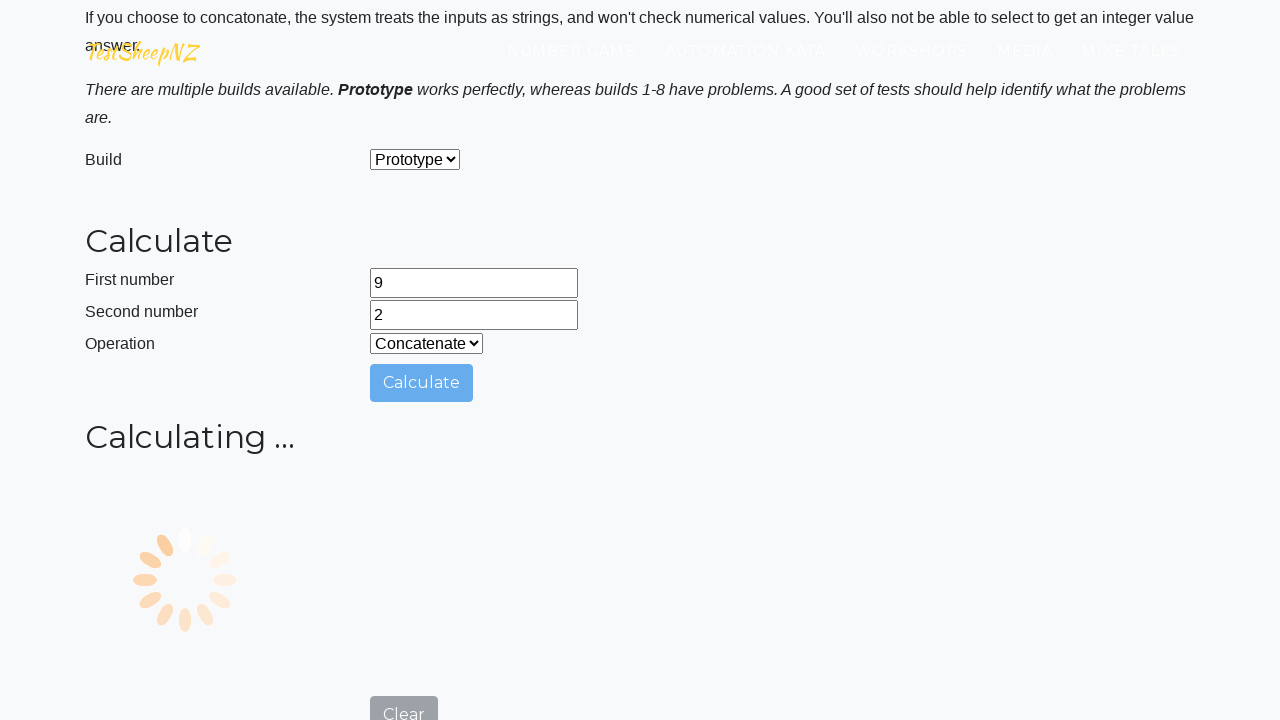

Result field loaded and is ready for verification
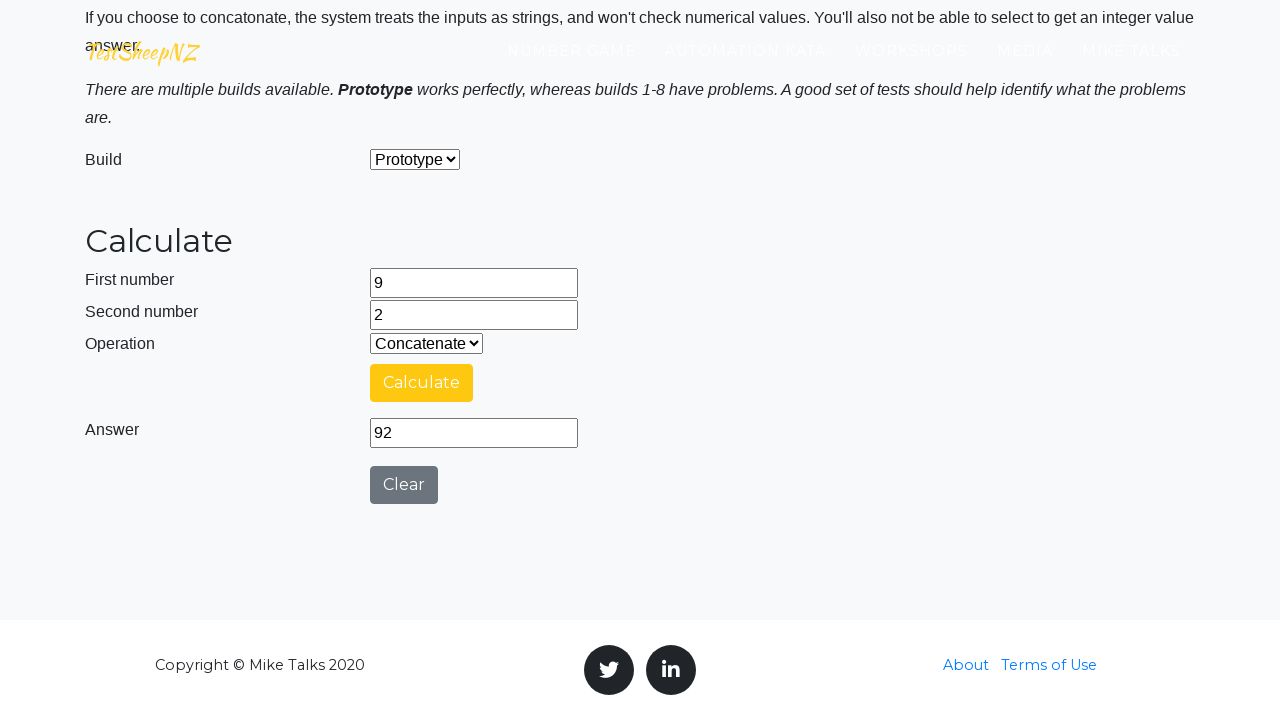

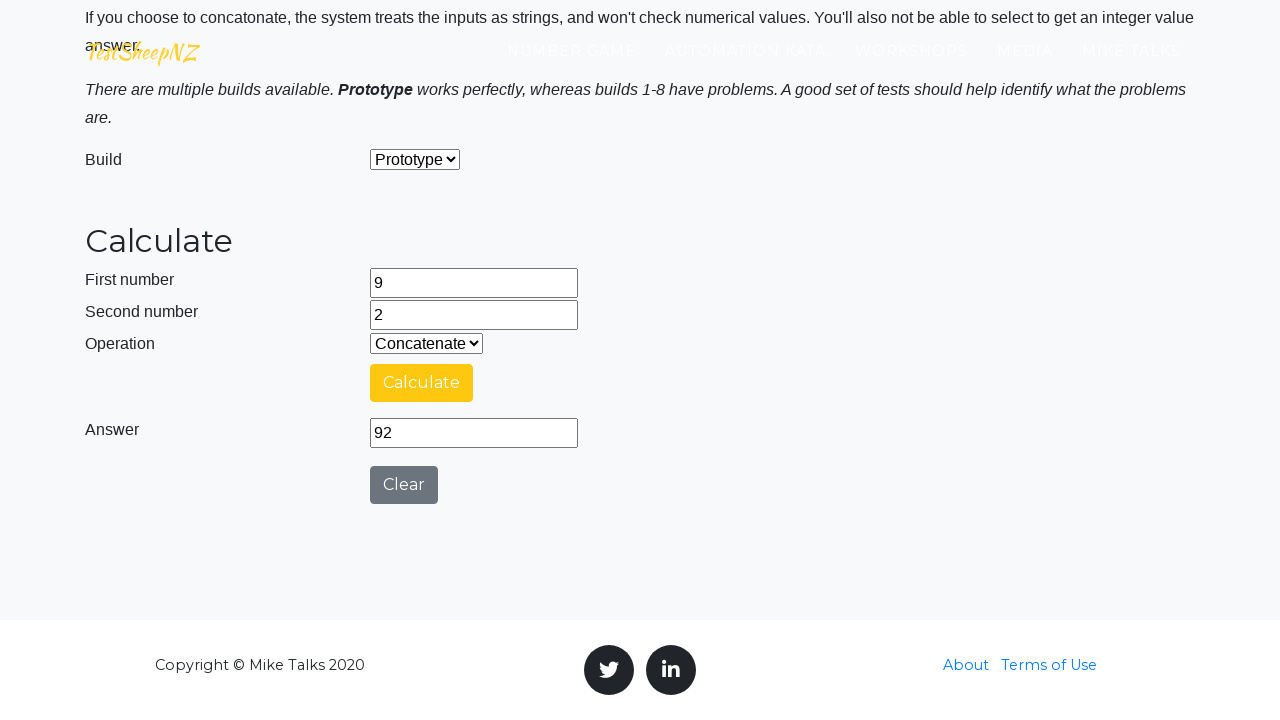